Tests navigation by clicking on a status code link and verifying the resulting page header is visible.

Starting URL: https://the-internet.herokuapp.com/status_codes

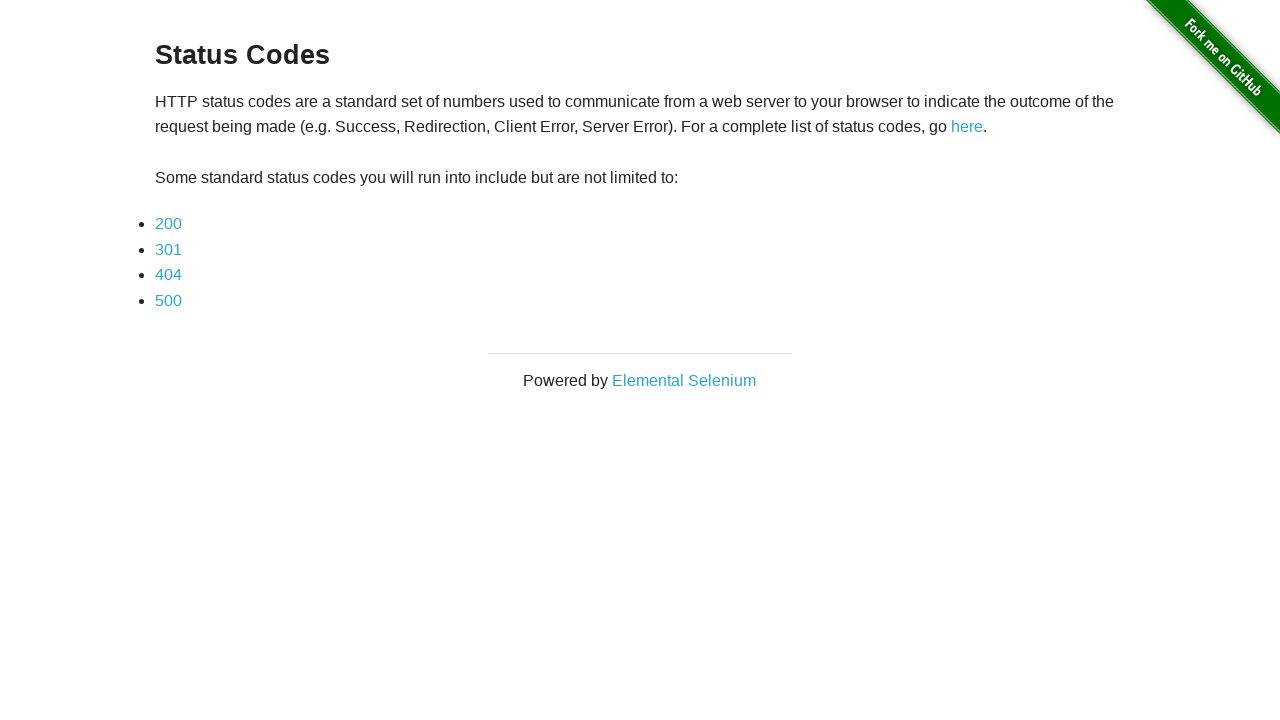

Clicked the first status code link at (168, 224) on li a
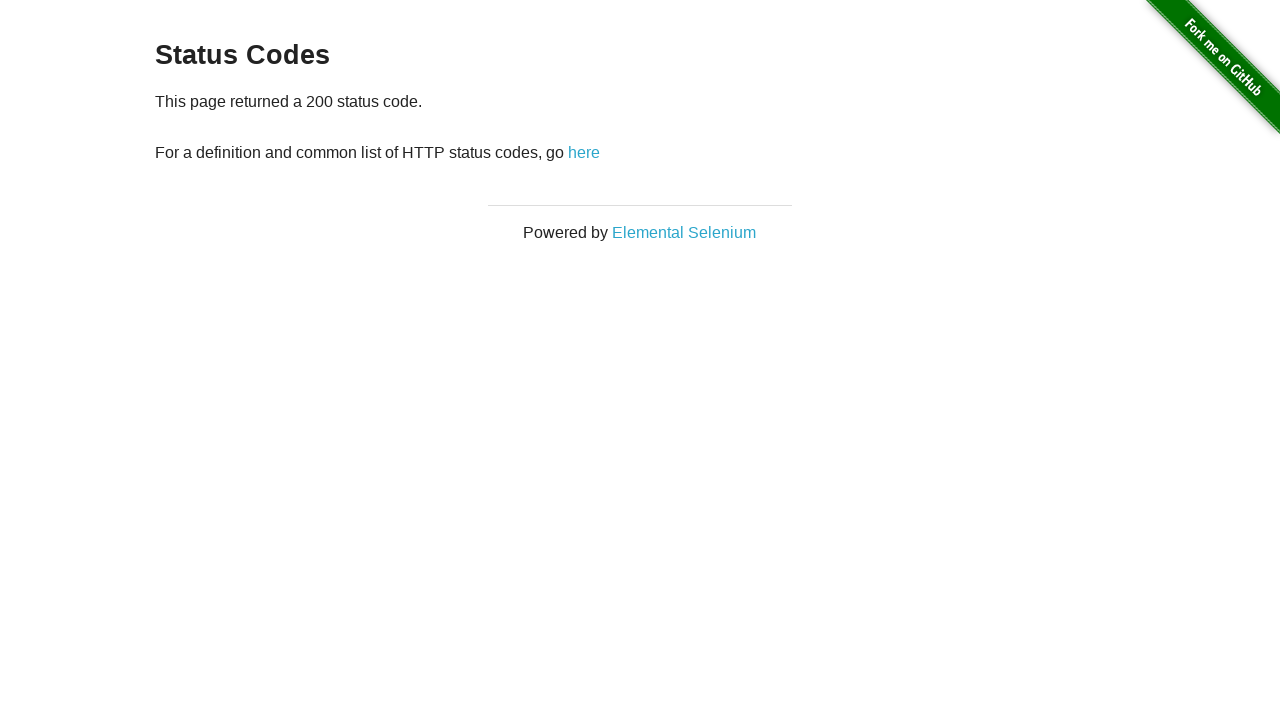

Page header (h3) became visible
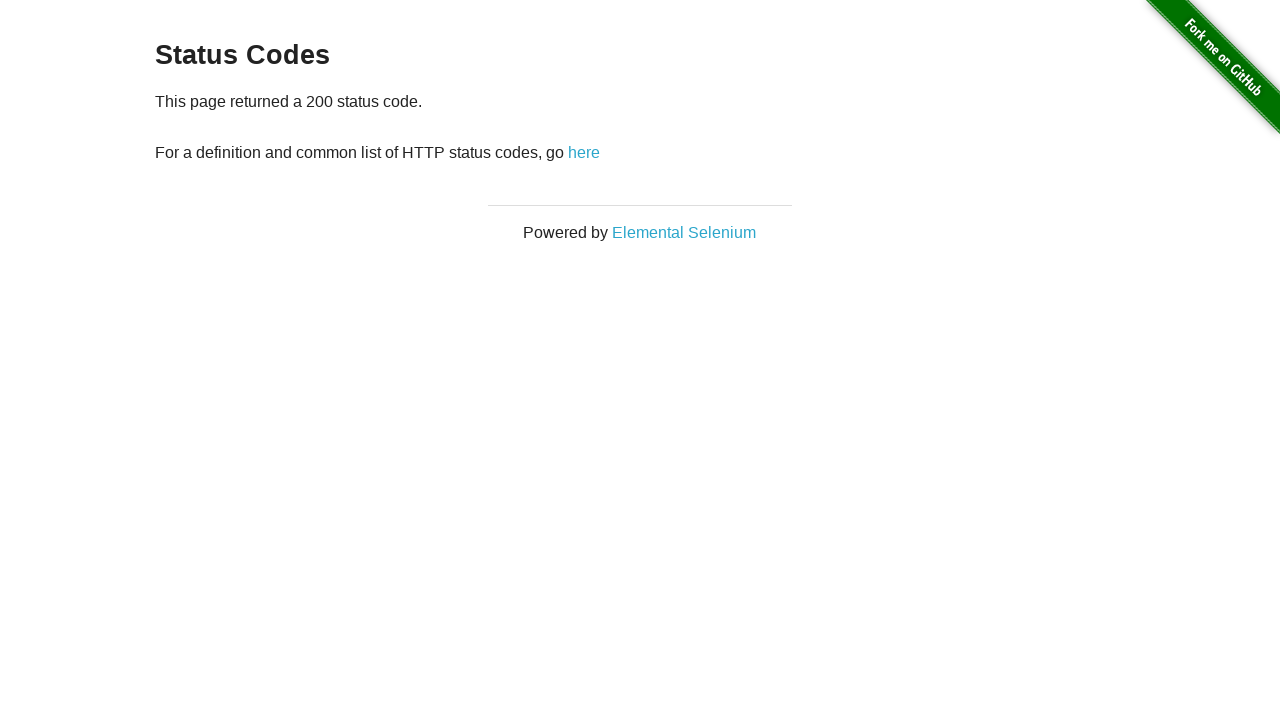

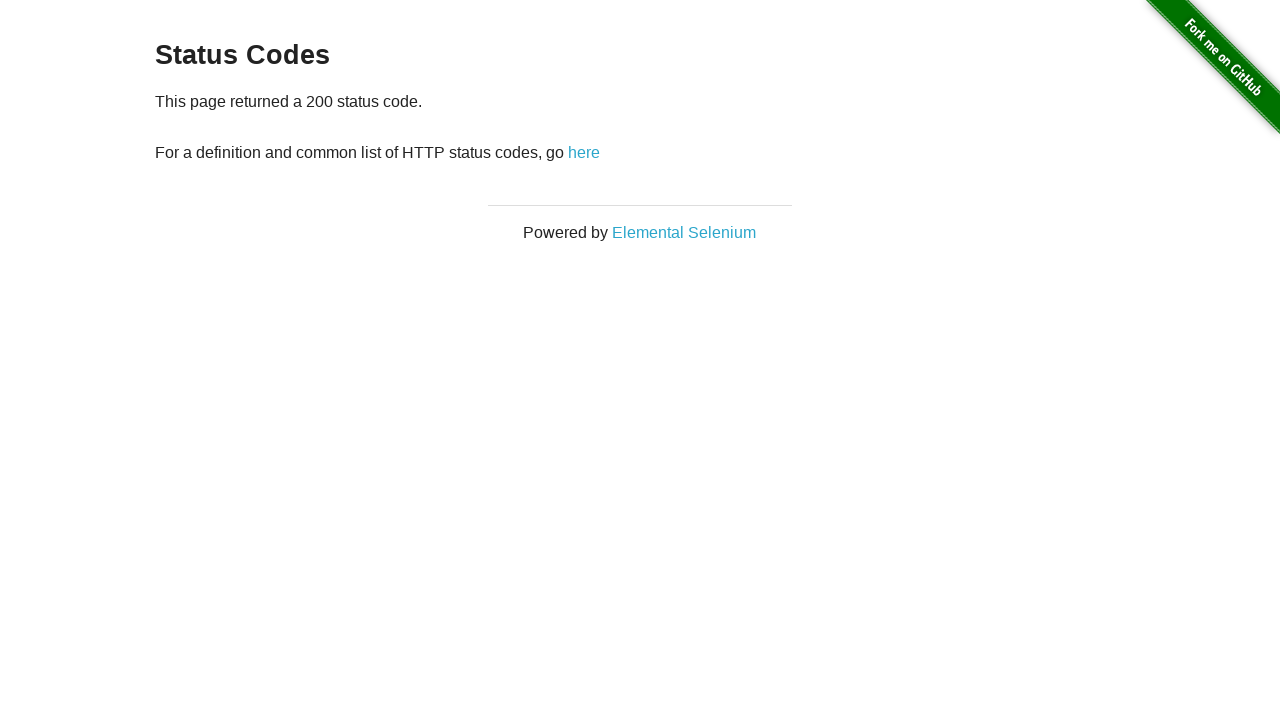